Tests keyboard key press functionality by sending ENTER, TAB, and ARROW_DOWN keys to an input field on a key press demo page

Starting URL: https://the-internet.herokuapp.com/key_presses

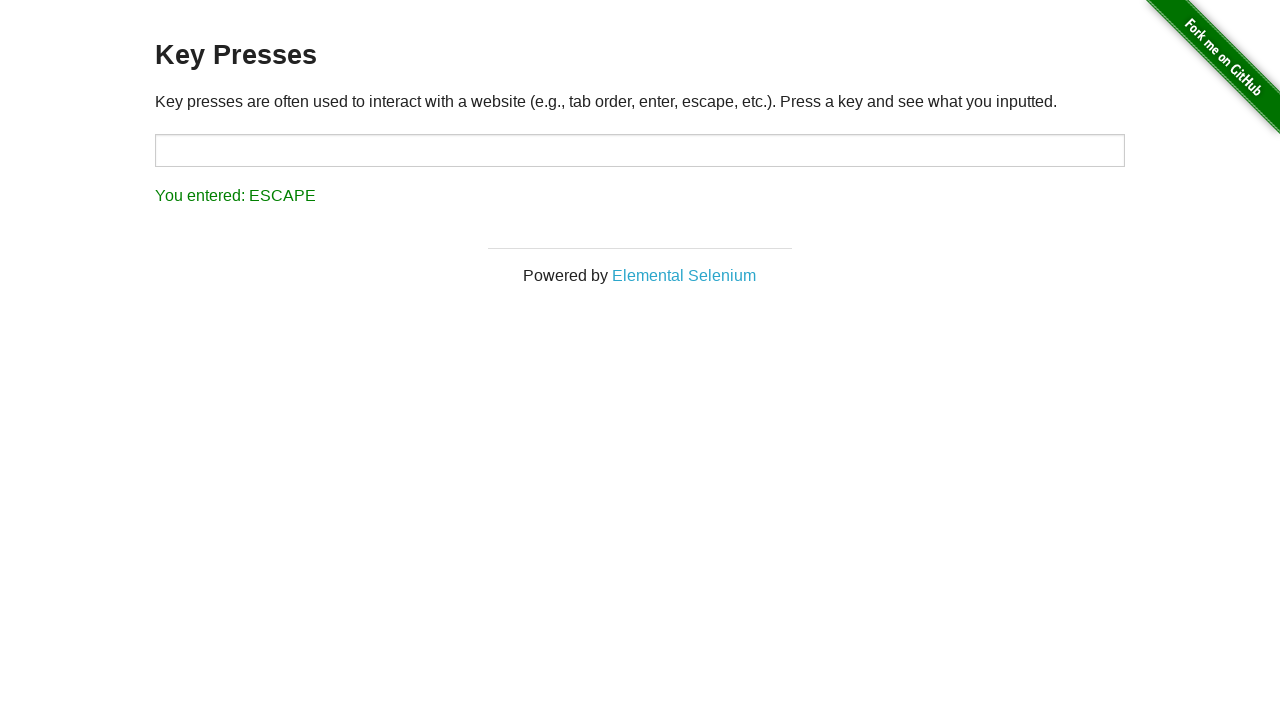

Pressed ENTER key on target input field on #target
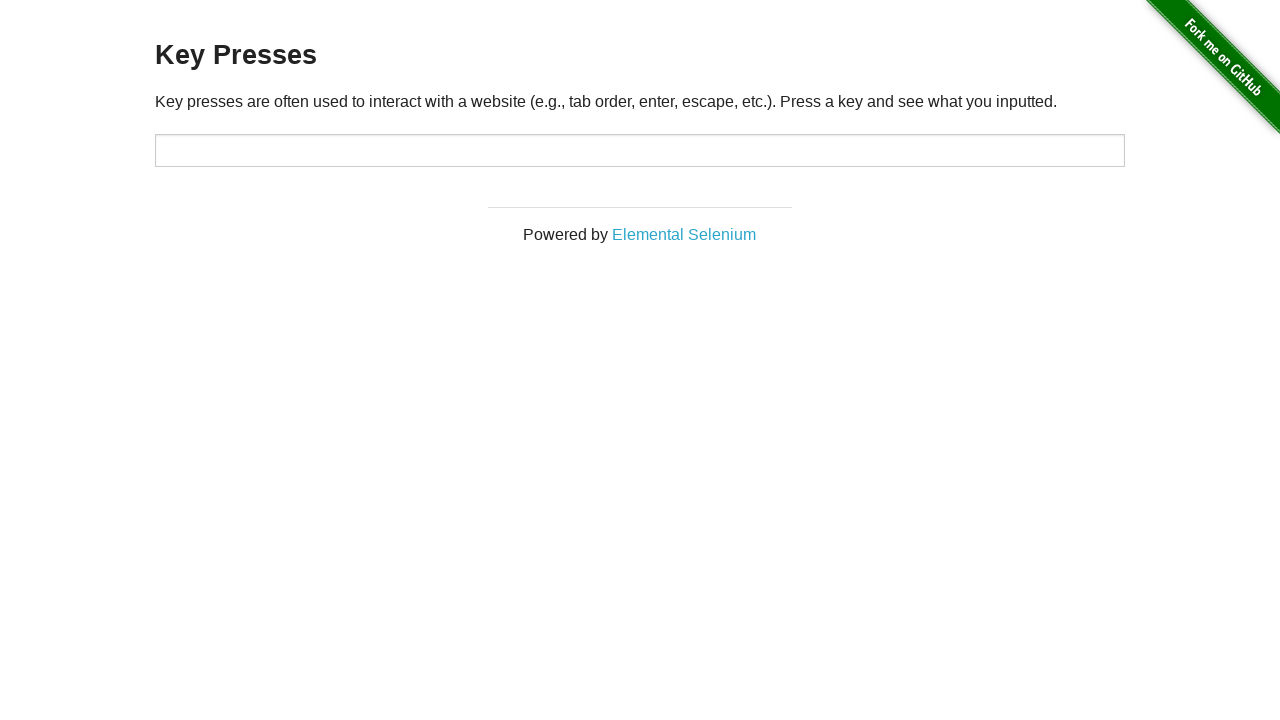

Waited 2000ms
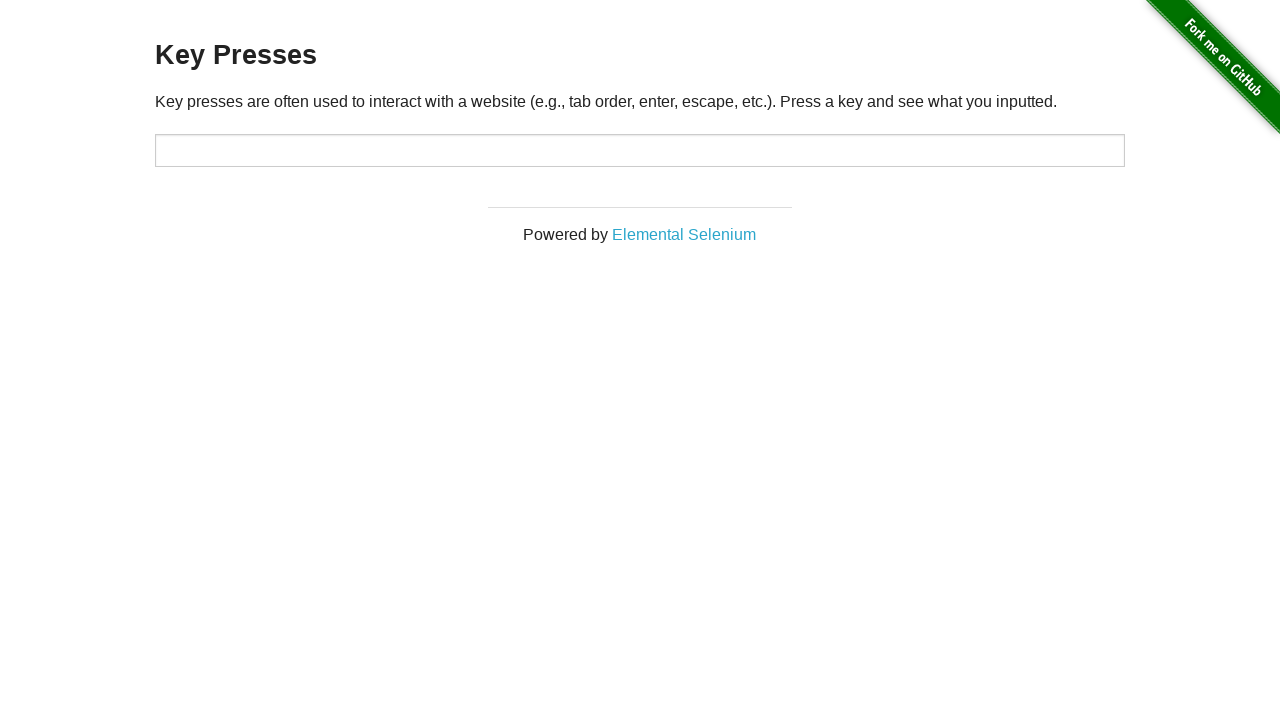

Pressed TAB key on target input field on #target
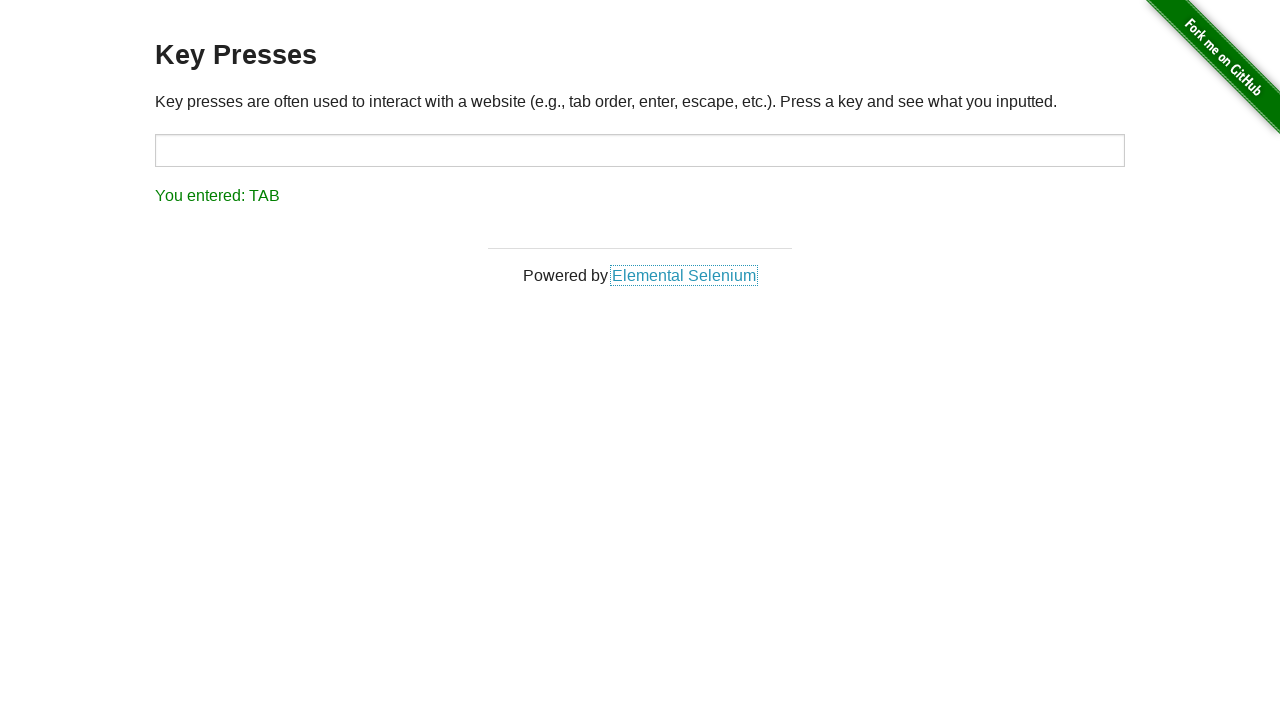

Waited 2000ms
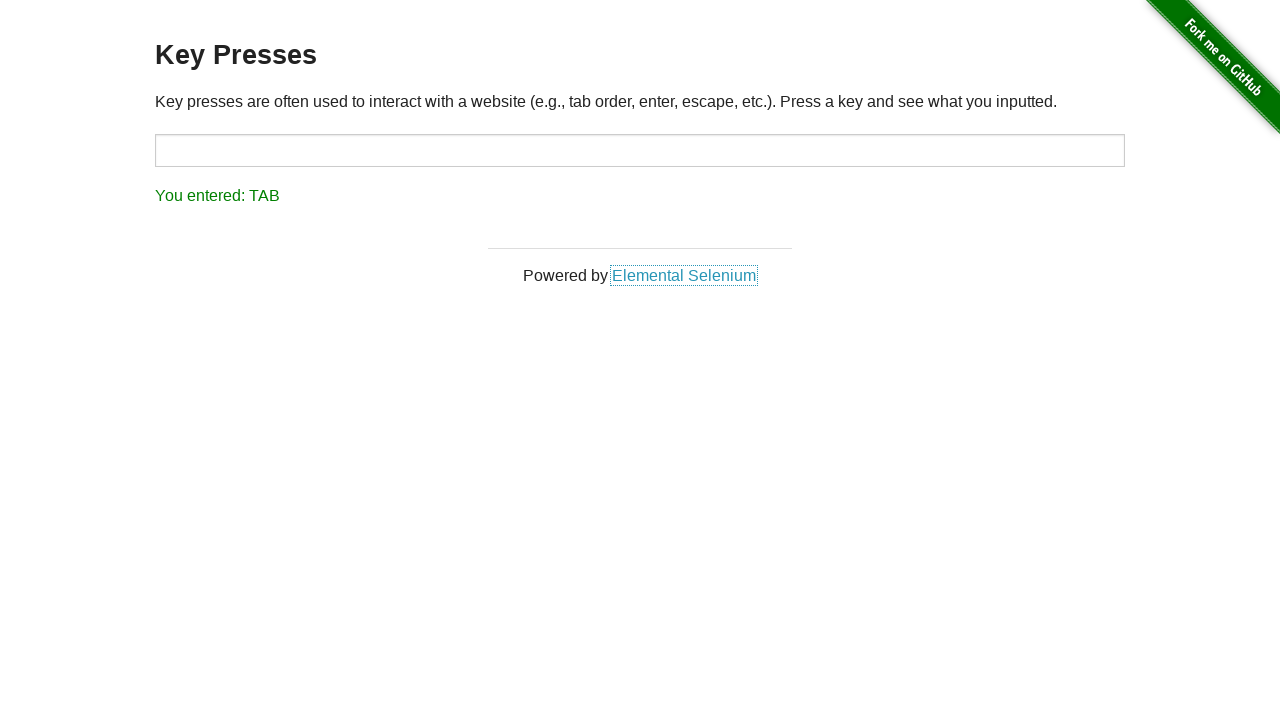

Pressed ARROW_DOWN key on target input field on #target
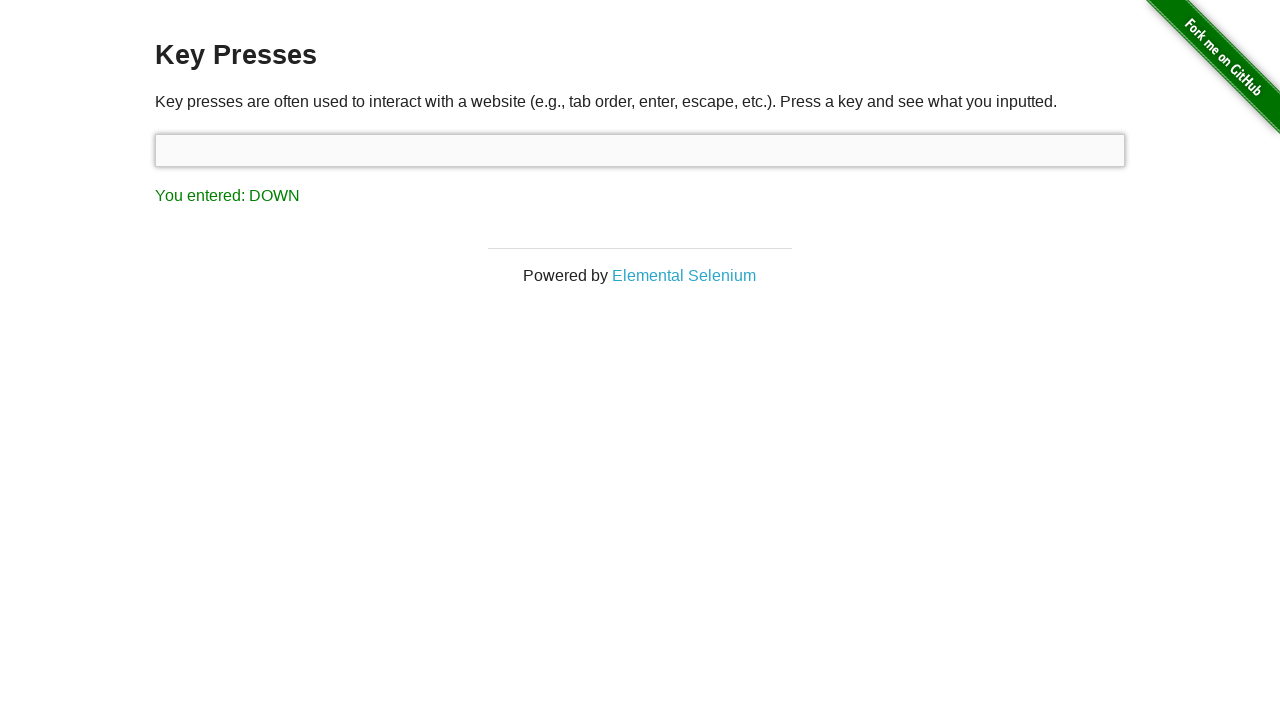

Result element loaded
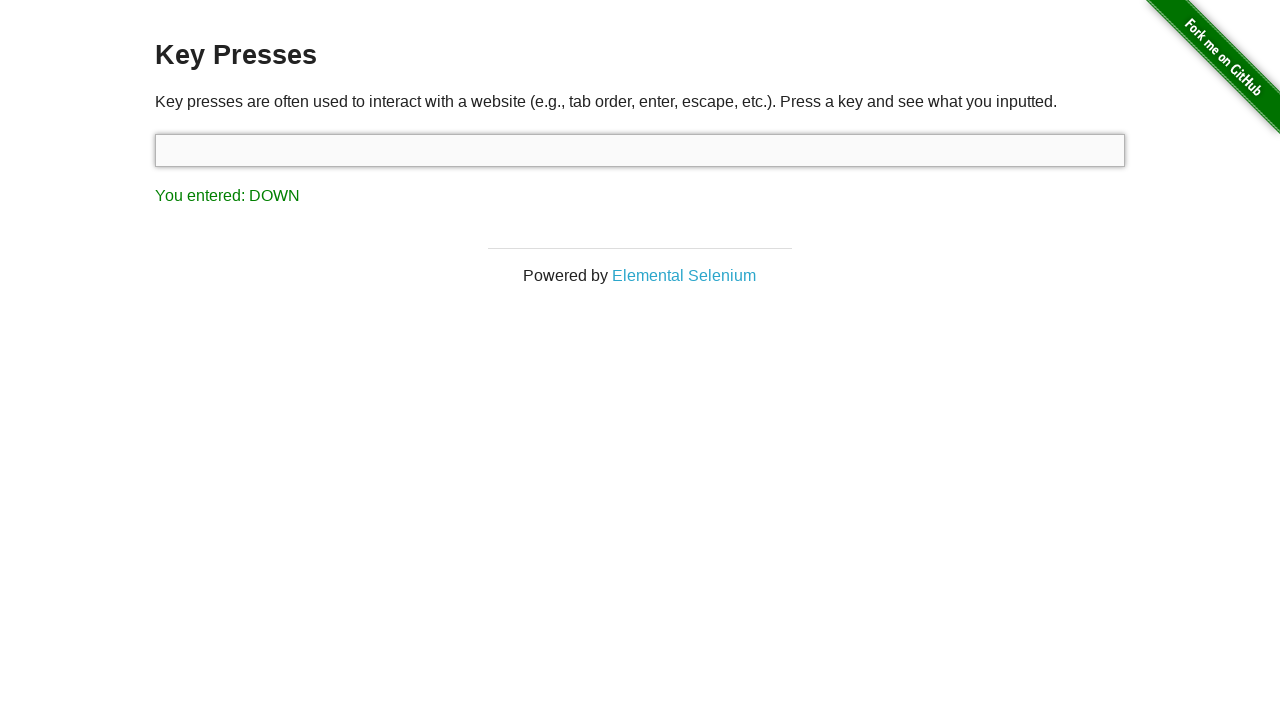

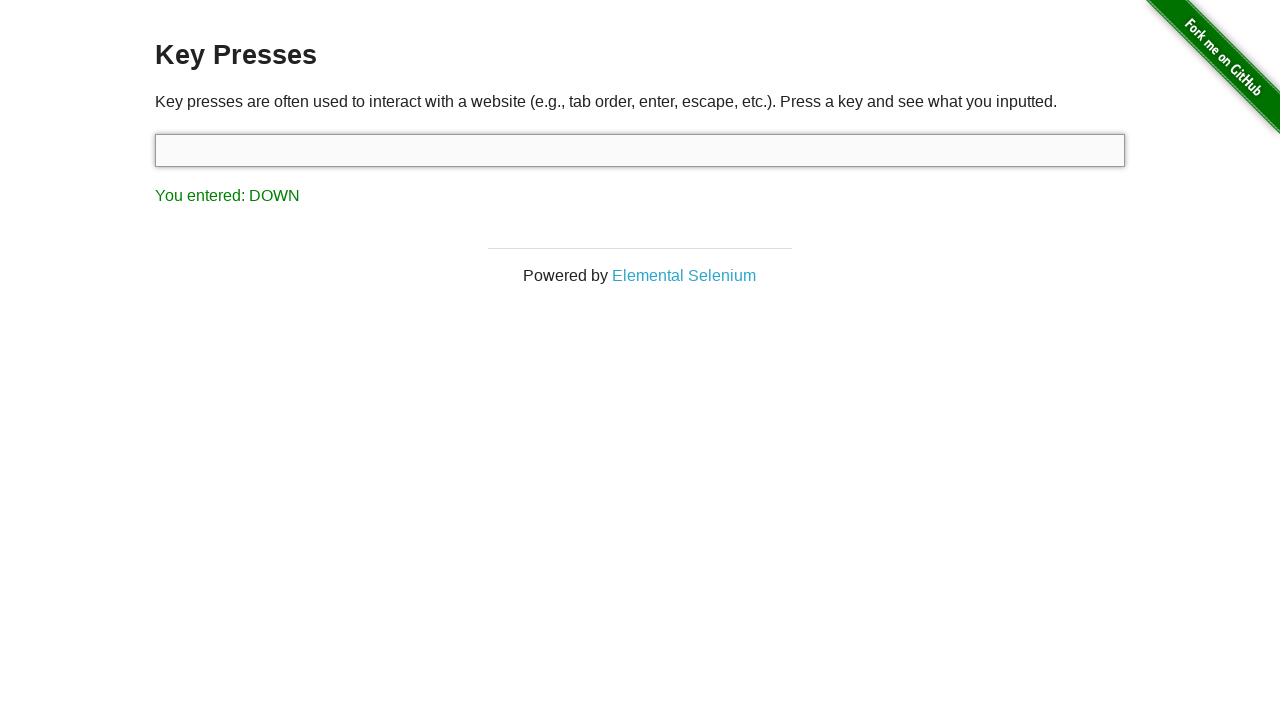